Tests JavaScript prompt popup by opening the example page in a new window, entering text in the prompt, and verifying the result message

Starting URL: https://www.w3schools.com/js/js_popup.asp

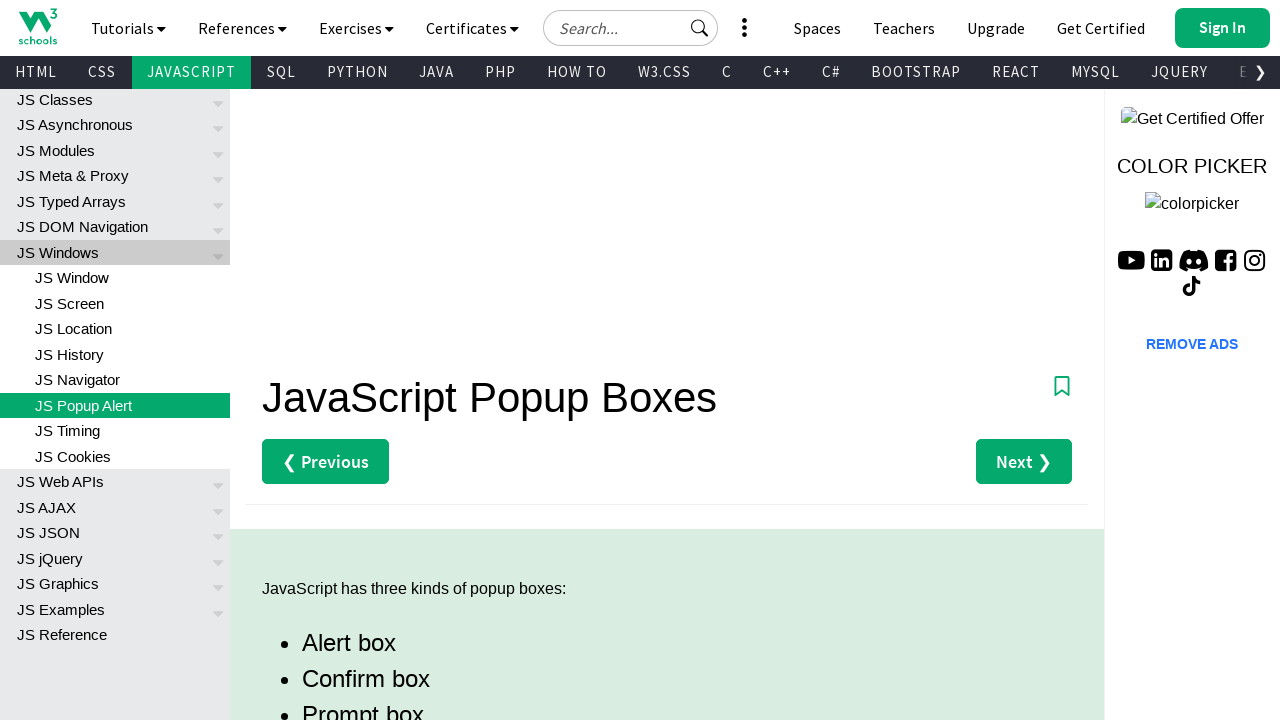

Clicked third 'Try it Yourself' link to open prompt example in new window at (334, 361) on (//a[text()='Try it Yourself »'])[3]
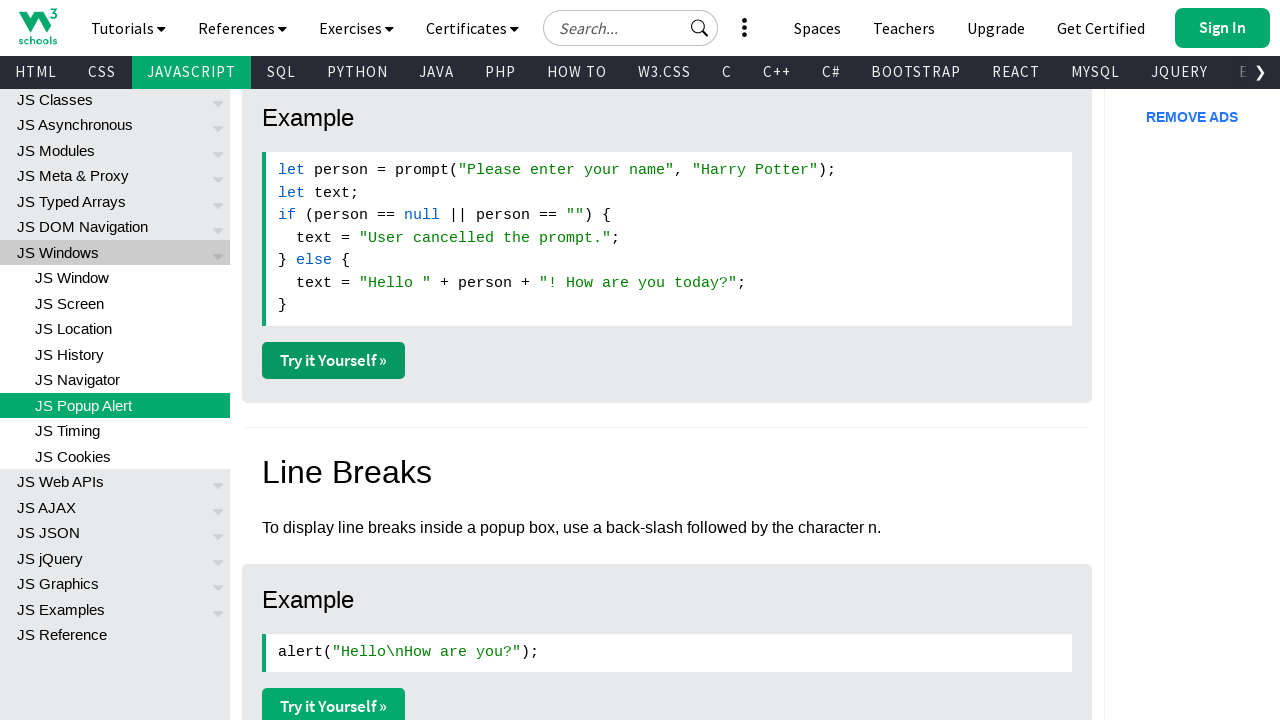

Set up prompt handler to accept with text 'Hey Vikram here'
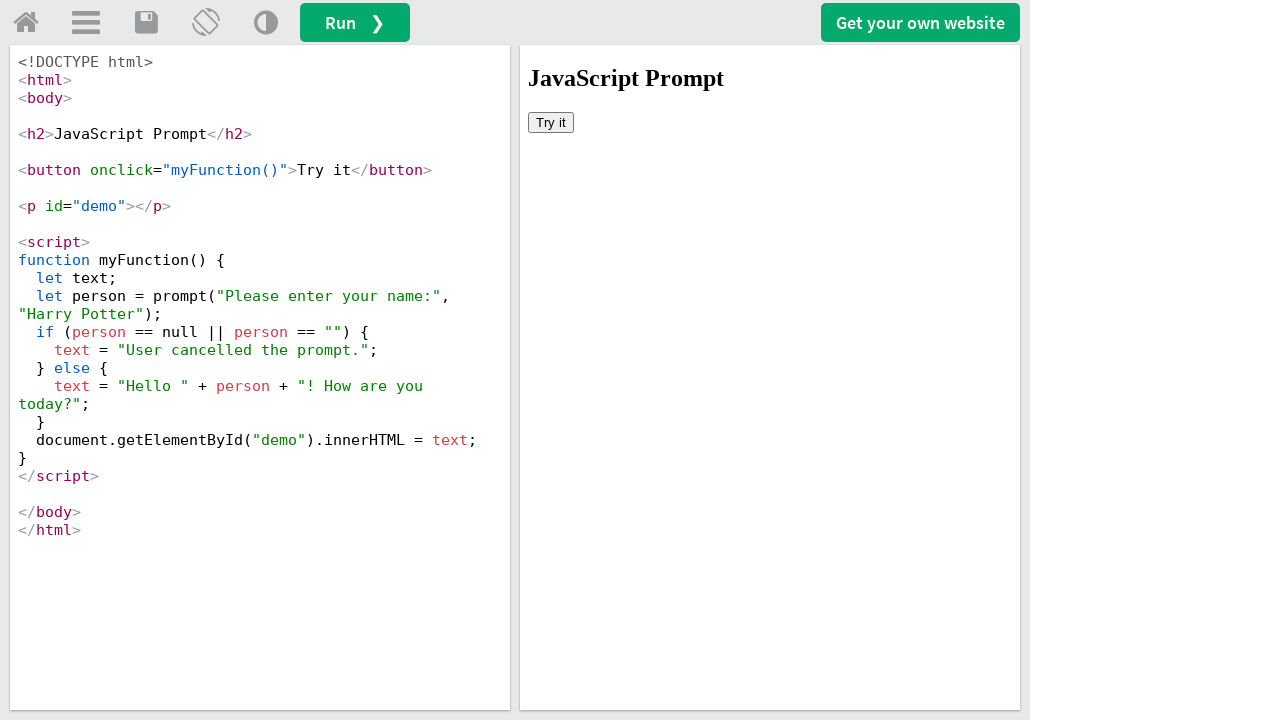

Clicked 'Try it' button in iframe to trigger prompt popup at (551, 122) on #iframeResult >> internal:control=enter-frame >> xpath=//button[text()='Try it']
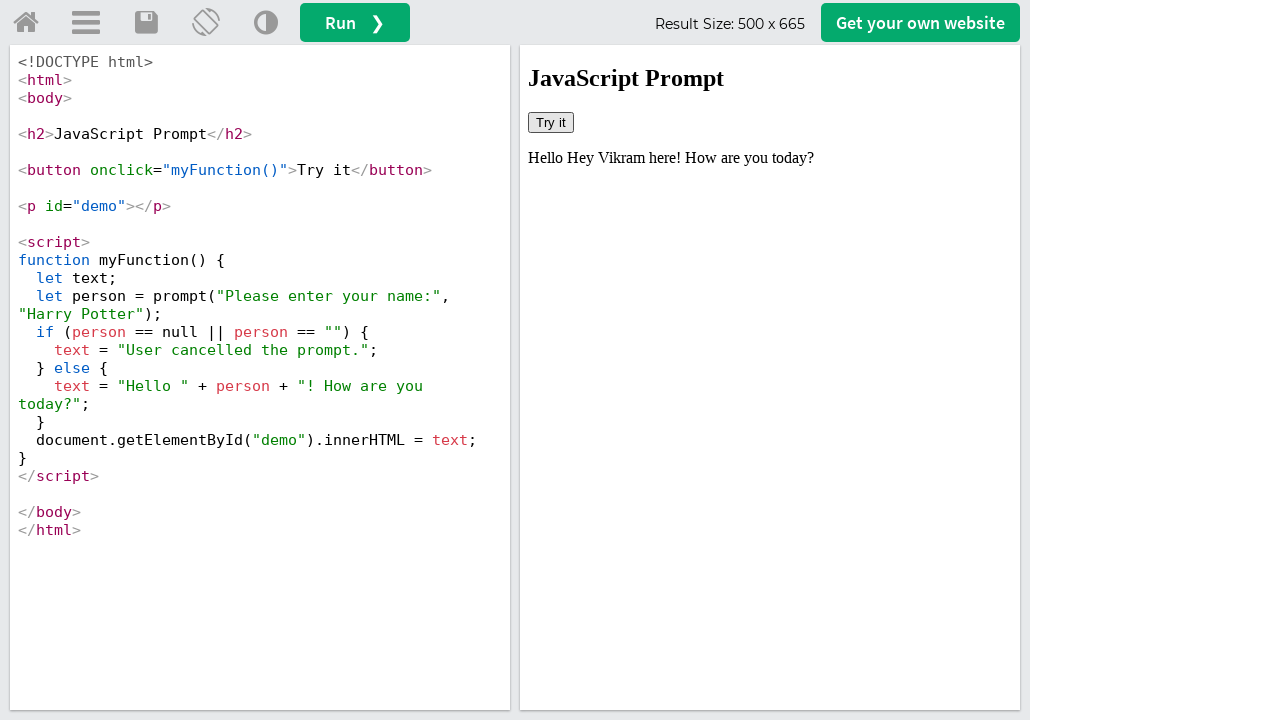

Verified result message element is displayed after prompt acceptance
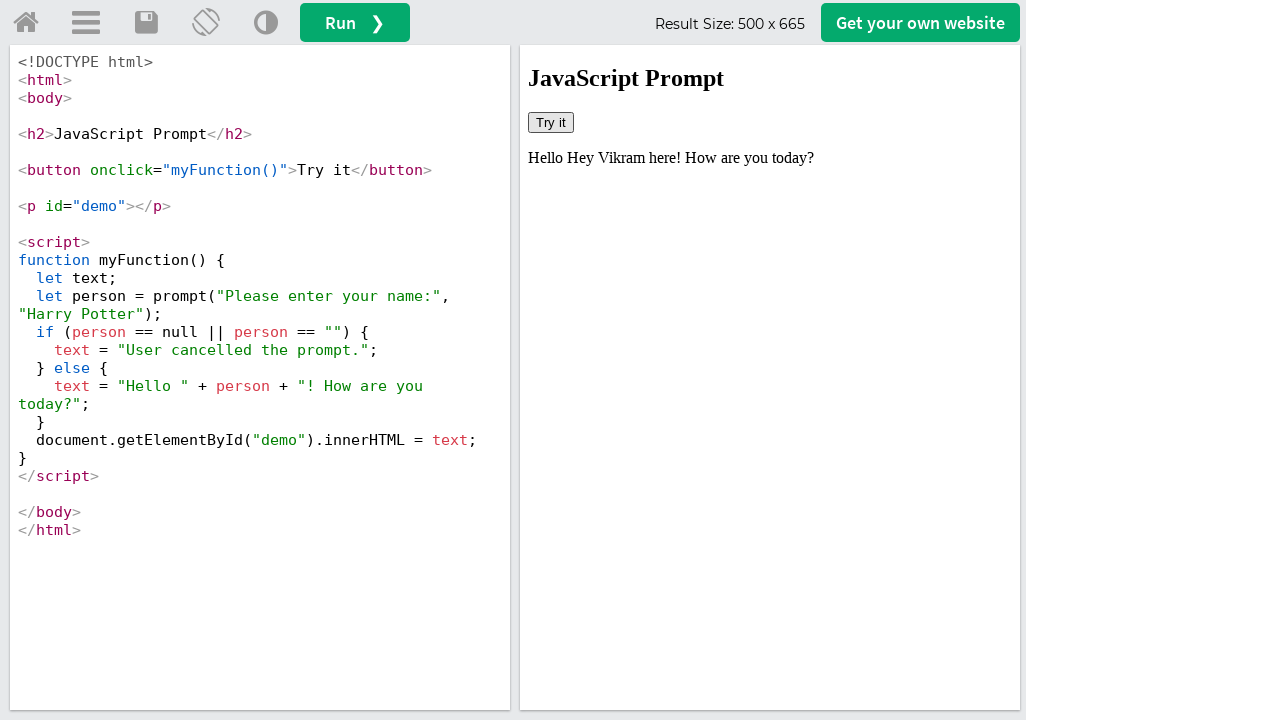

Closed the new page
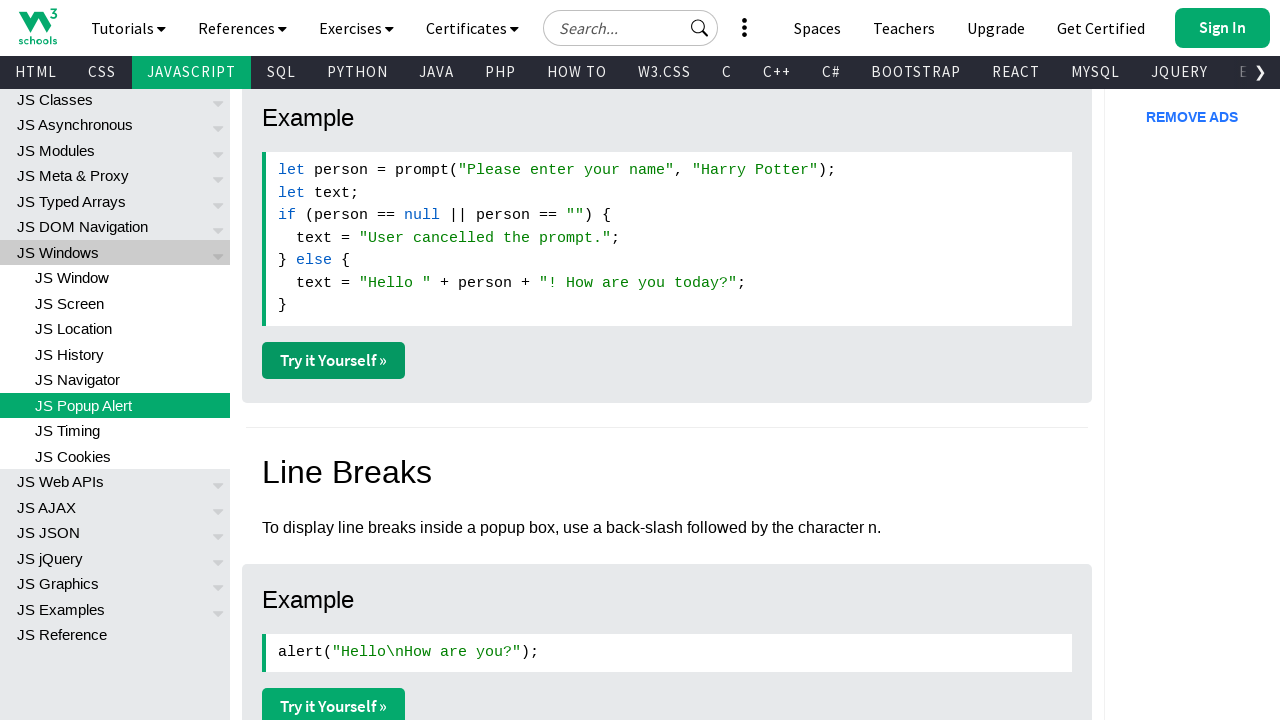

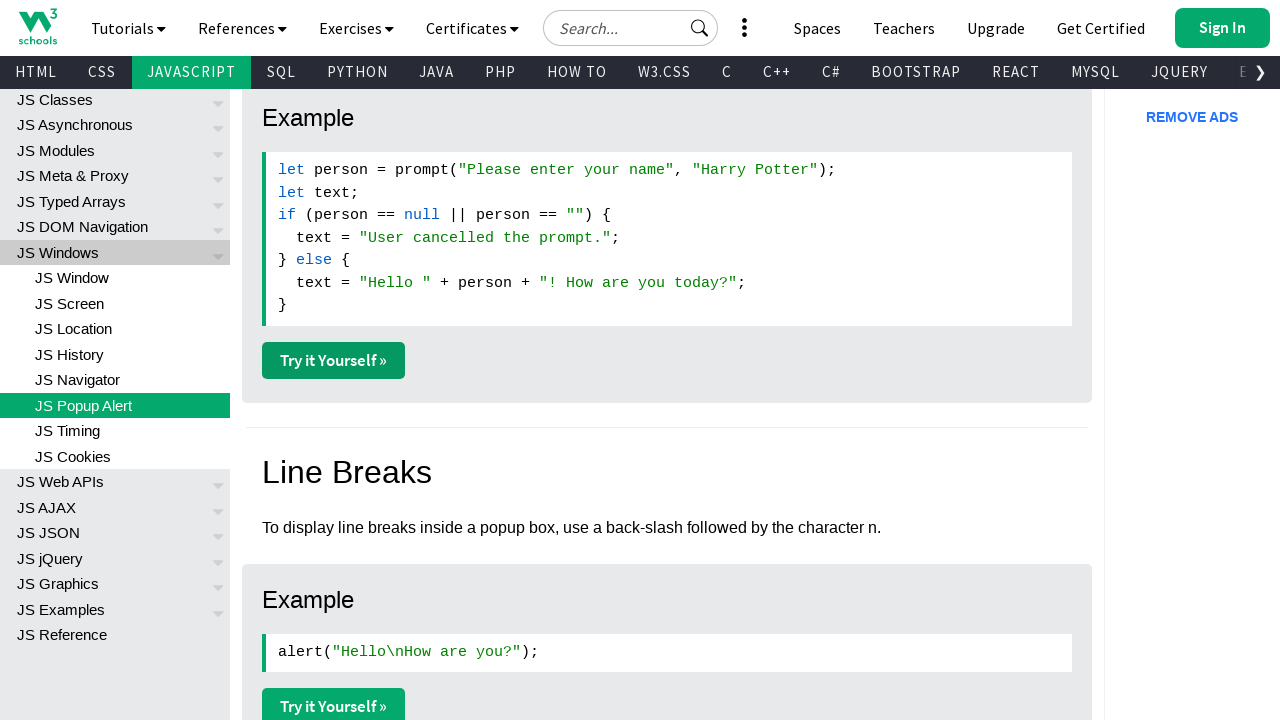